Clicks on Twitter icon in the footer and verifies that the Scholastic Twitter page opens in a new window

Starting URL: https://www.scholastic.com/home

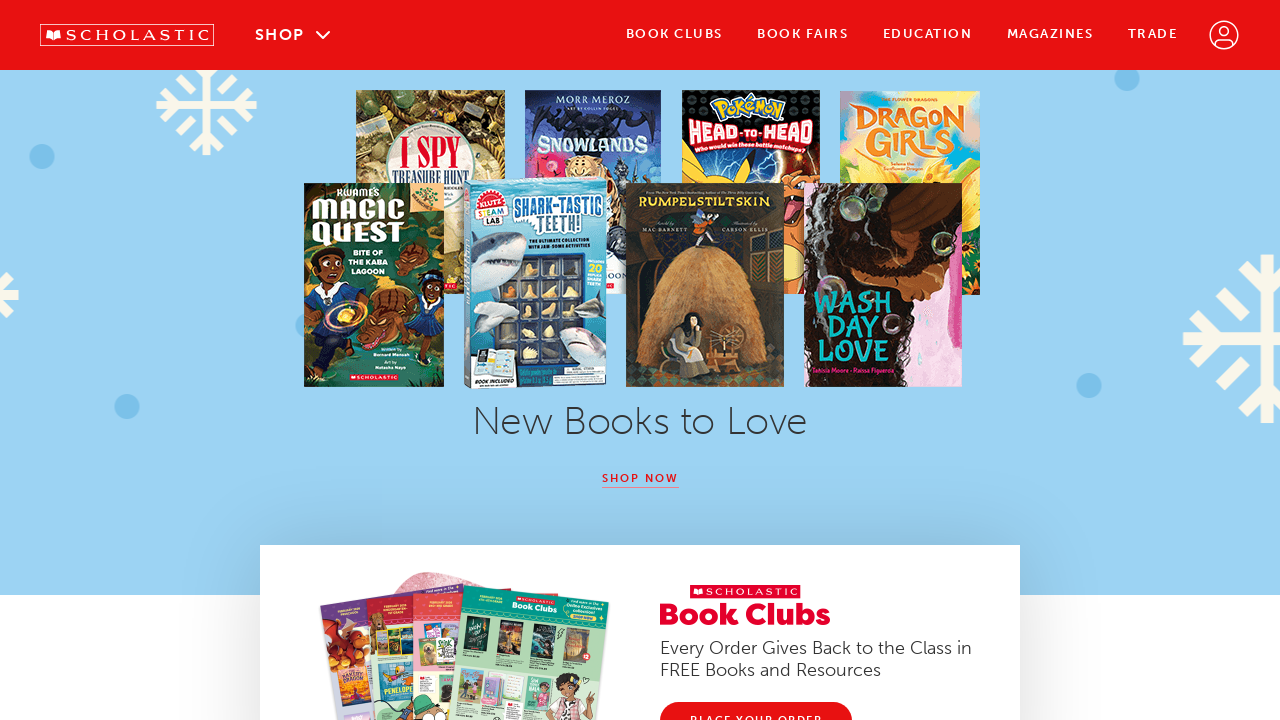

Clicked Twitter icon in footer (3rd social network icon) at (217, 360) on div.cmp-fatFooter__socialLinksInner a >> nth=2
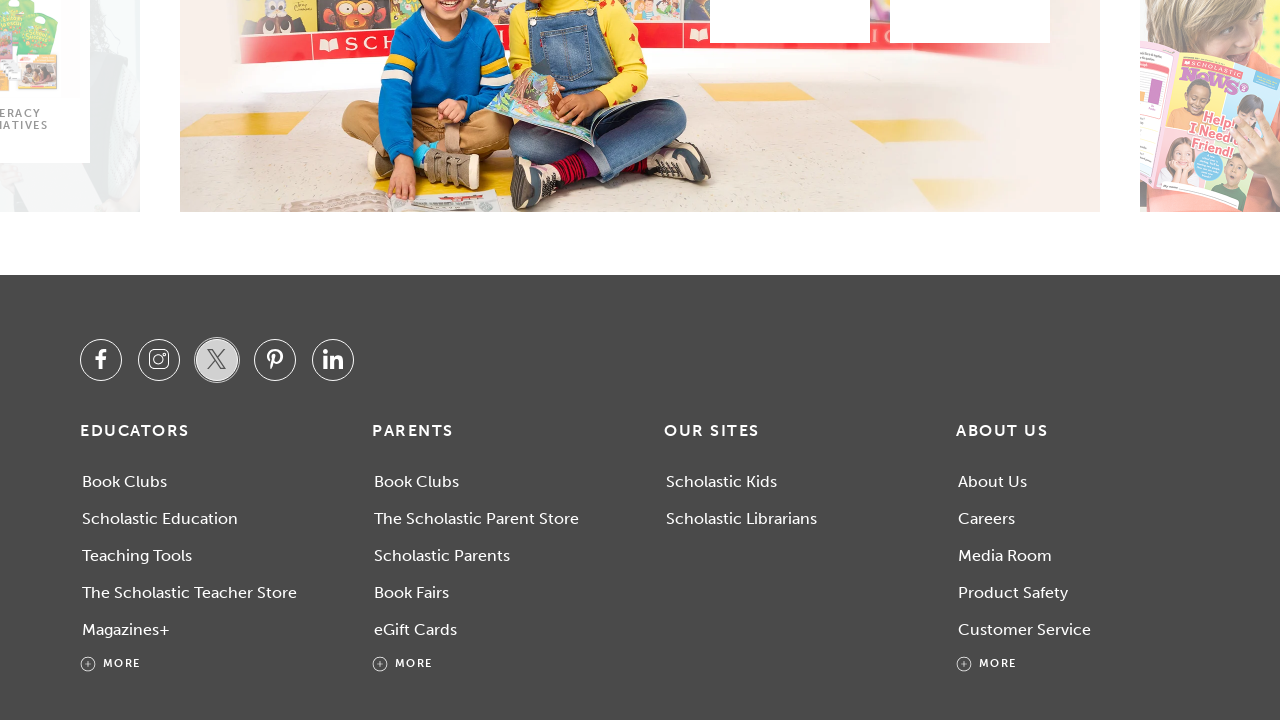

New Twitter window opened
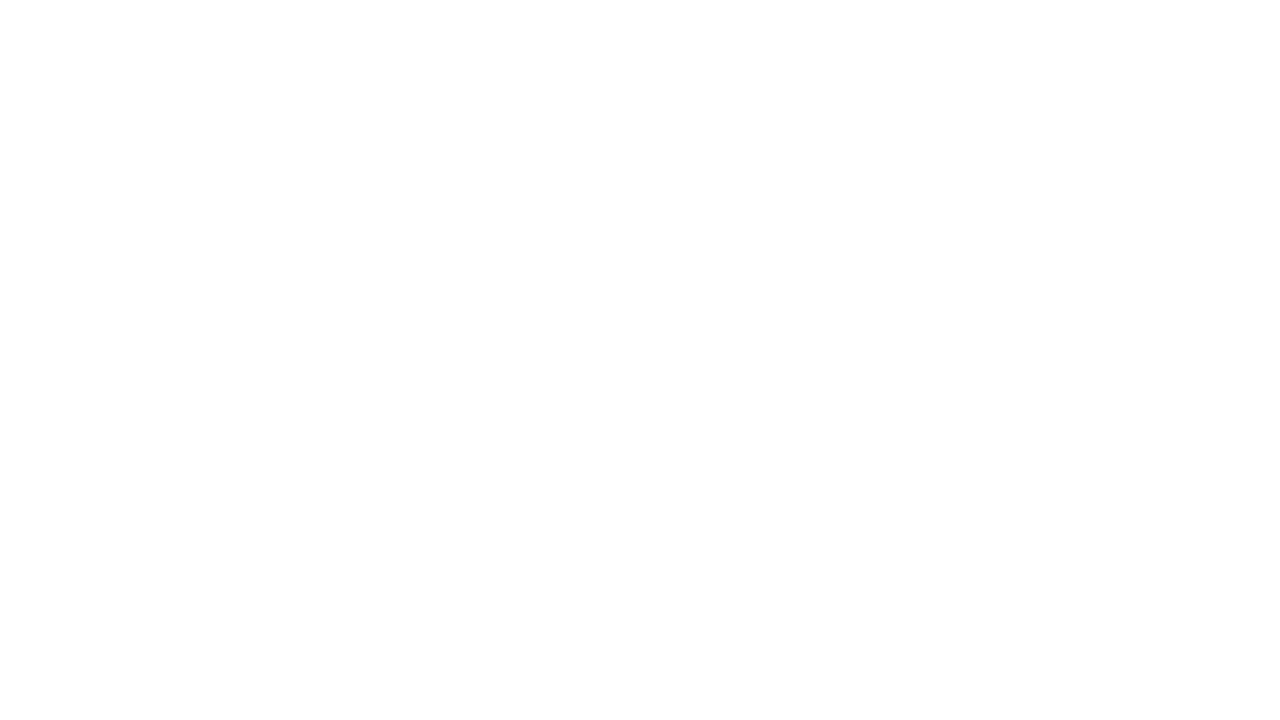

Twitter/X page loaded successfully
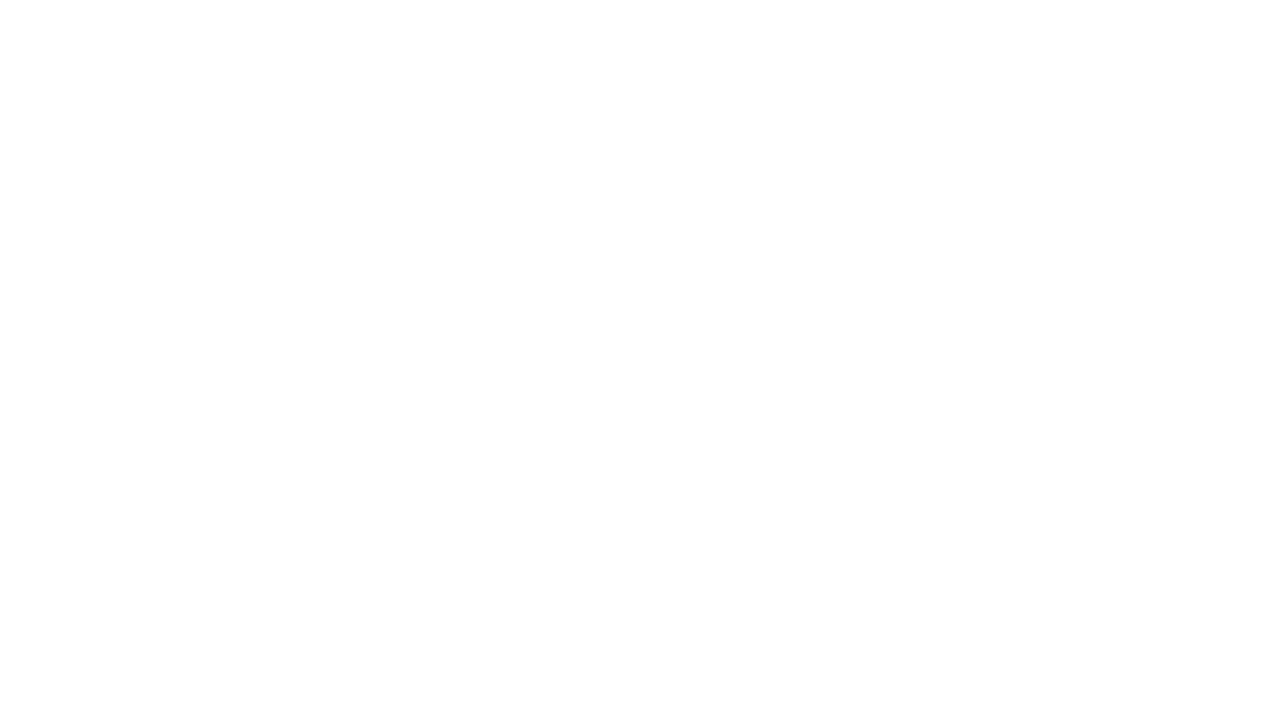

Closed Twitter window
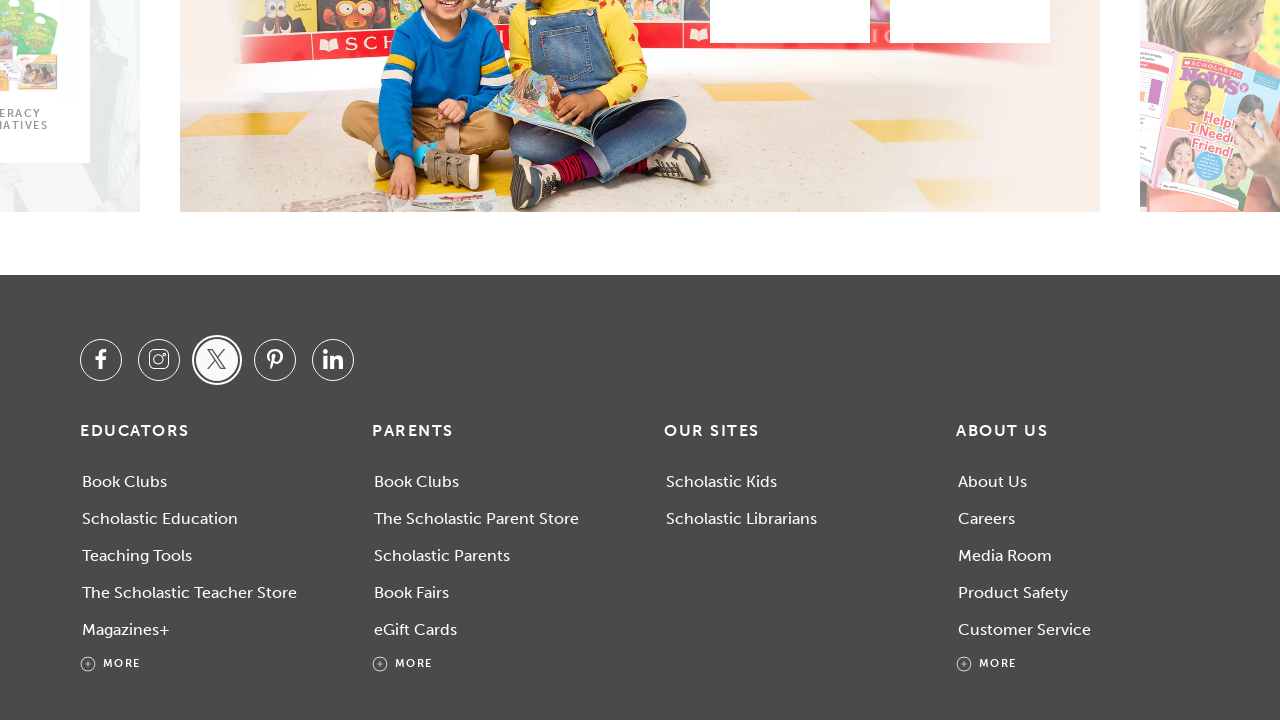

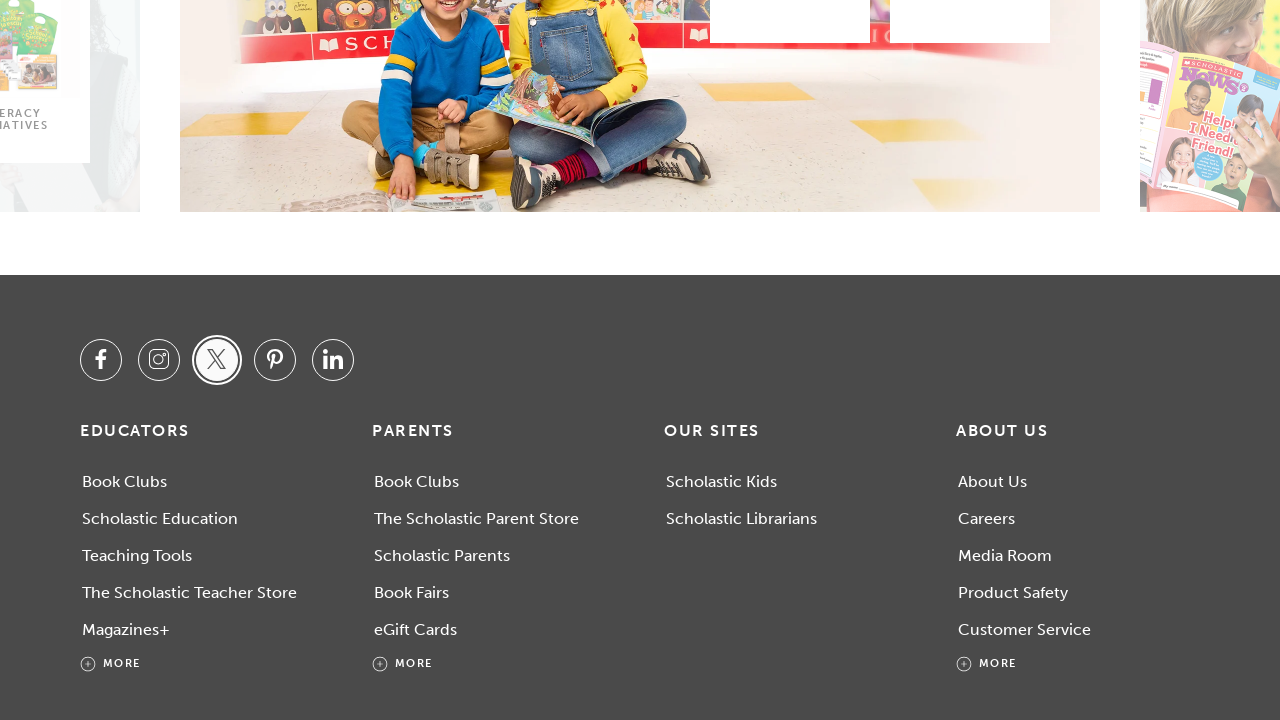